Tests calculator division by zero by entering 5 / 0 and verifying the result shows Infinity

Starting URL: https://calculatorhtml.onrender.com/

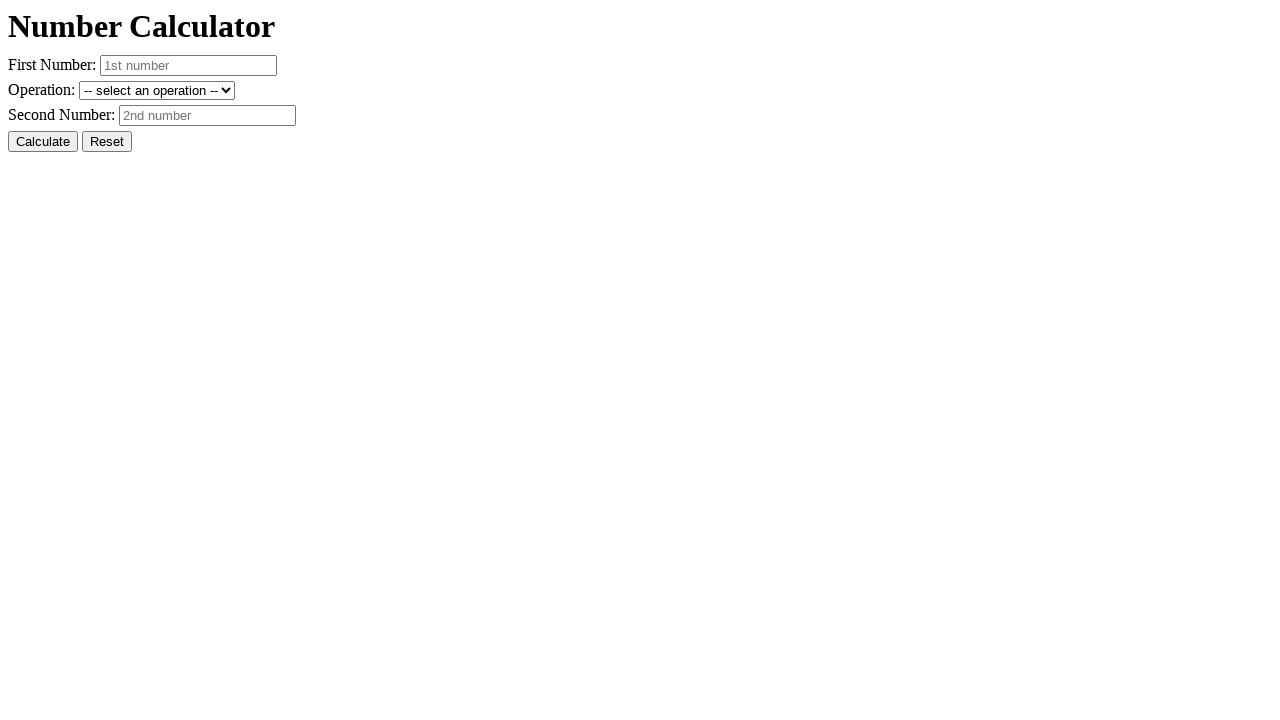

Clicked reset button to clear previous values at (107, 142) on #resetButton
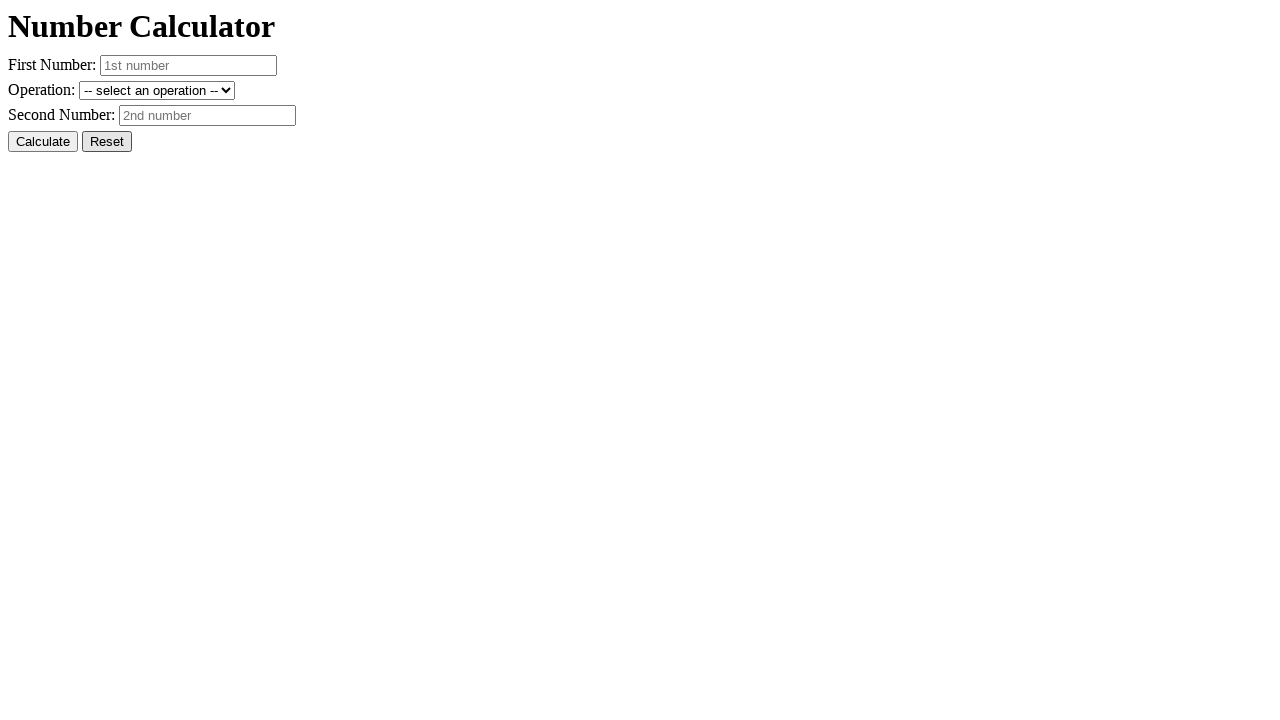

Entered 5 in first number field on #number1
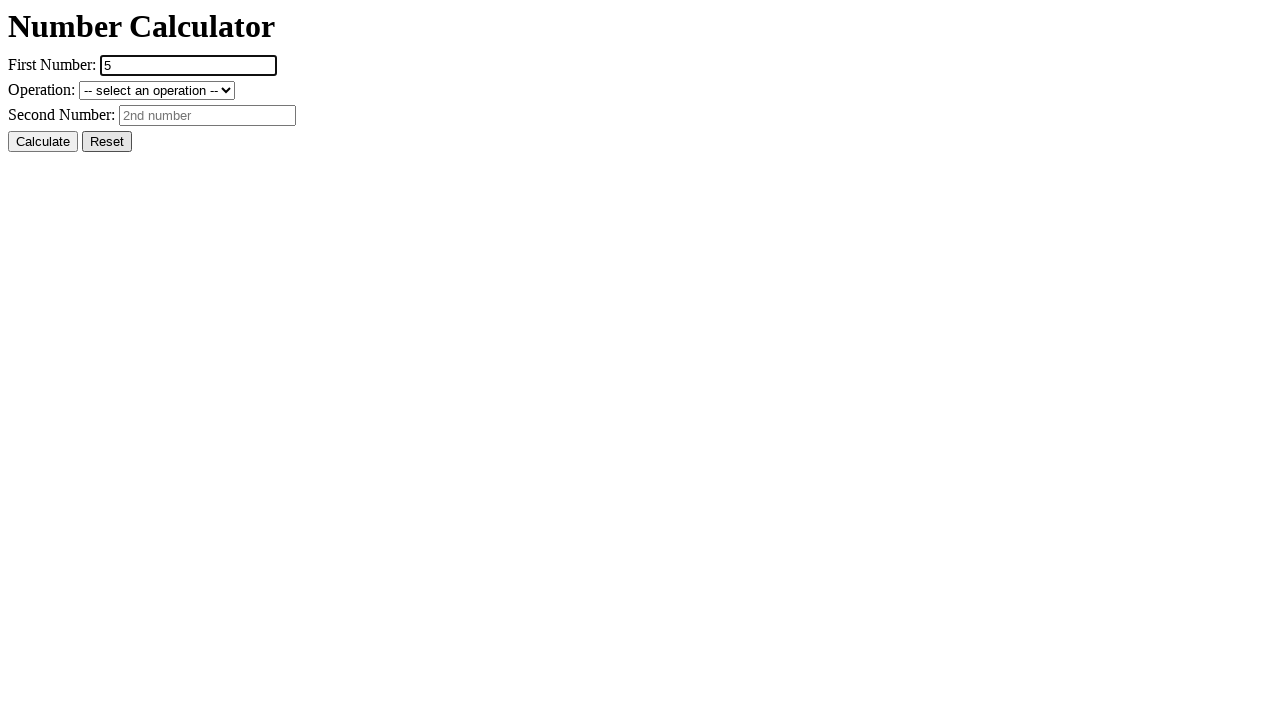

Selected division operation from dropdown on #operation
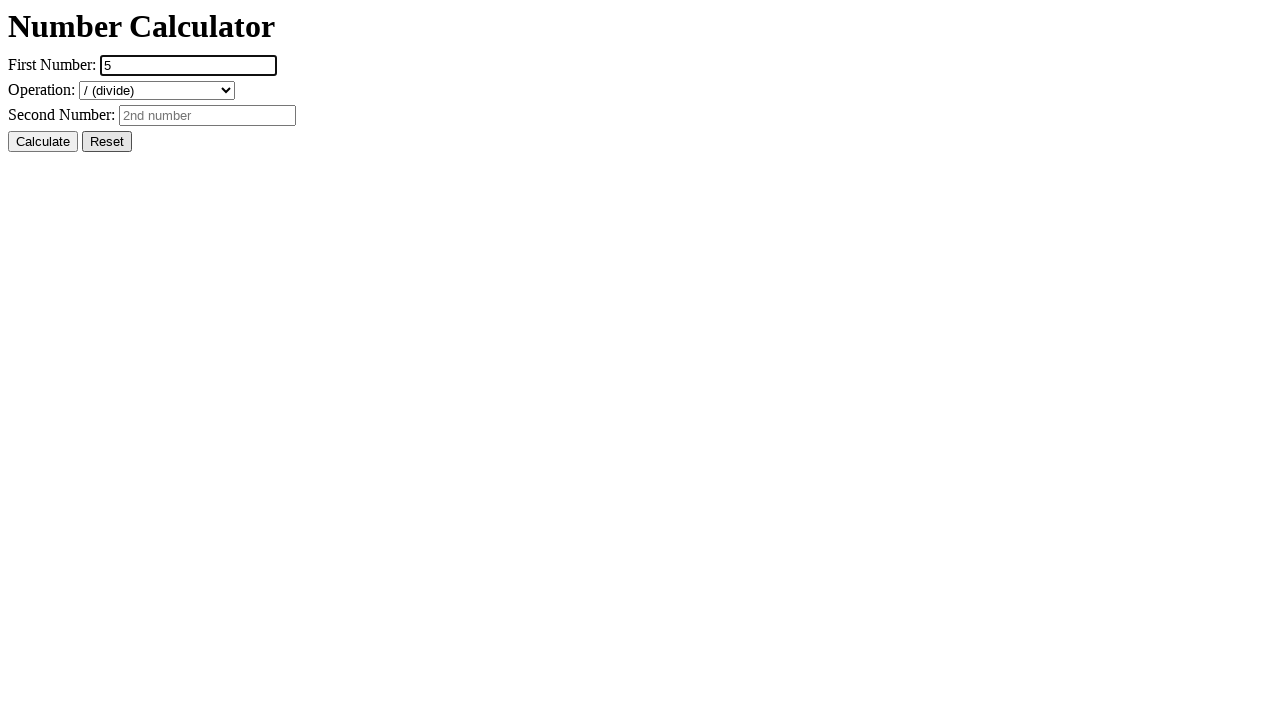

Entered 0 in second number field for division by zero test on #number2
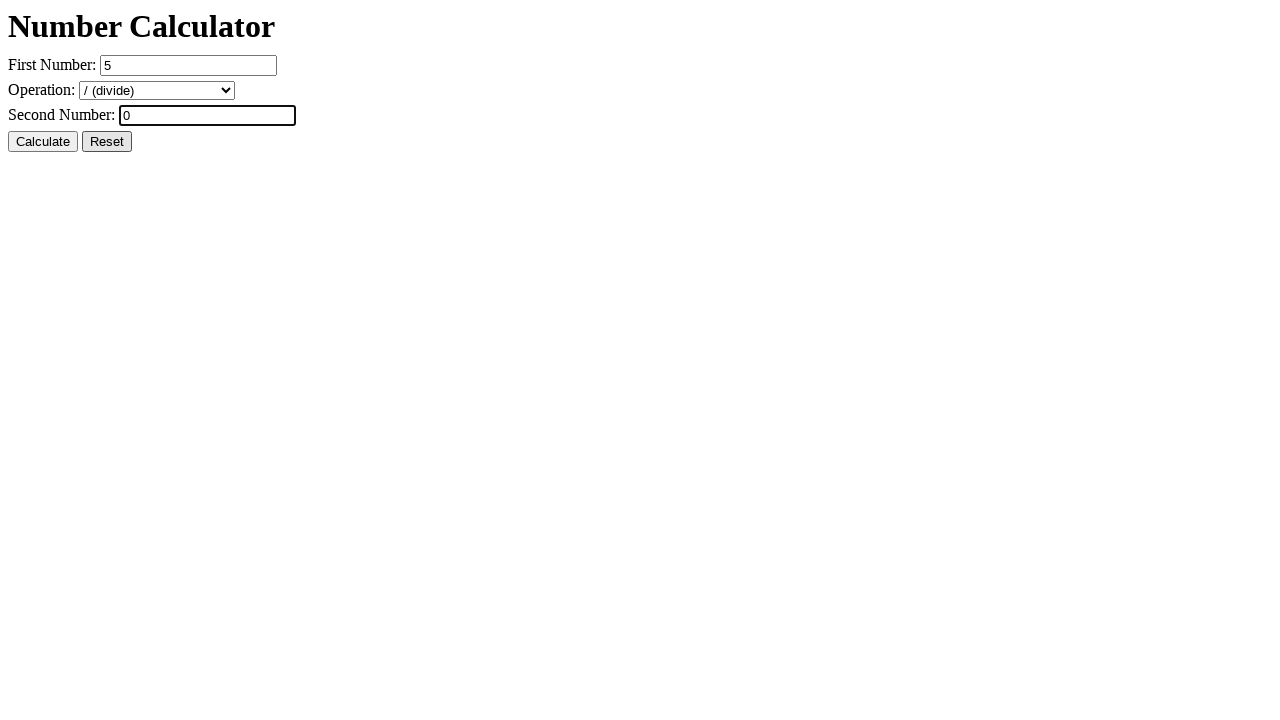

Clicked calculate button to perform division by zero at (43, 142) on #calcButton
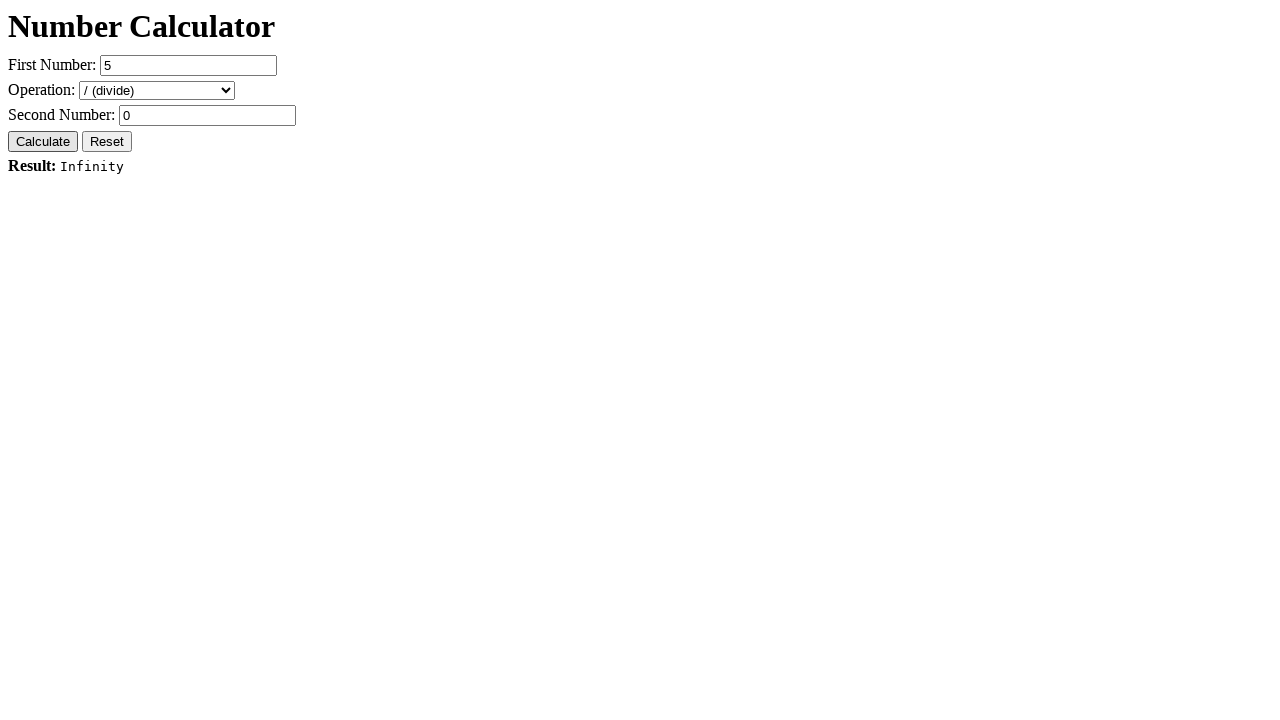

Result element loaded, displaying Infinity for 5/0
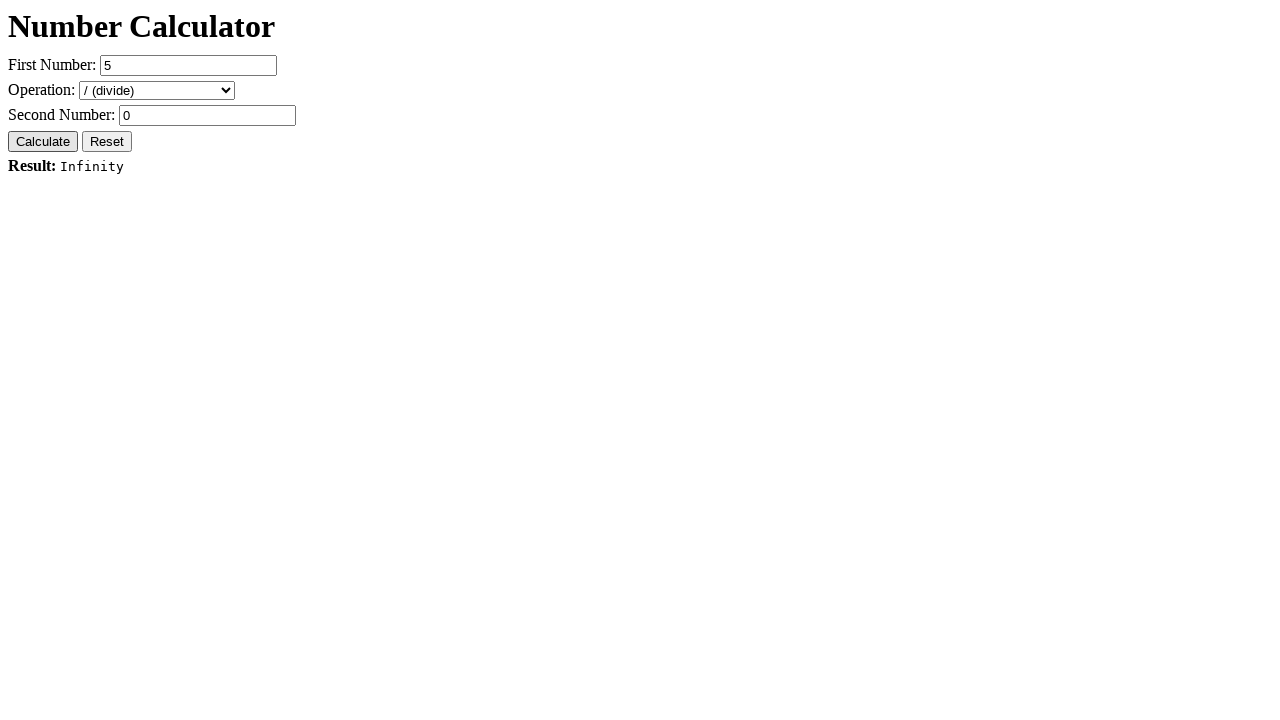

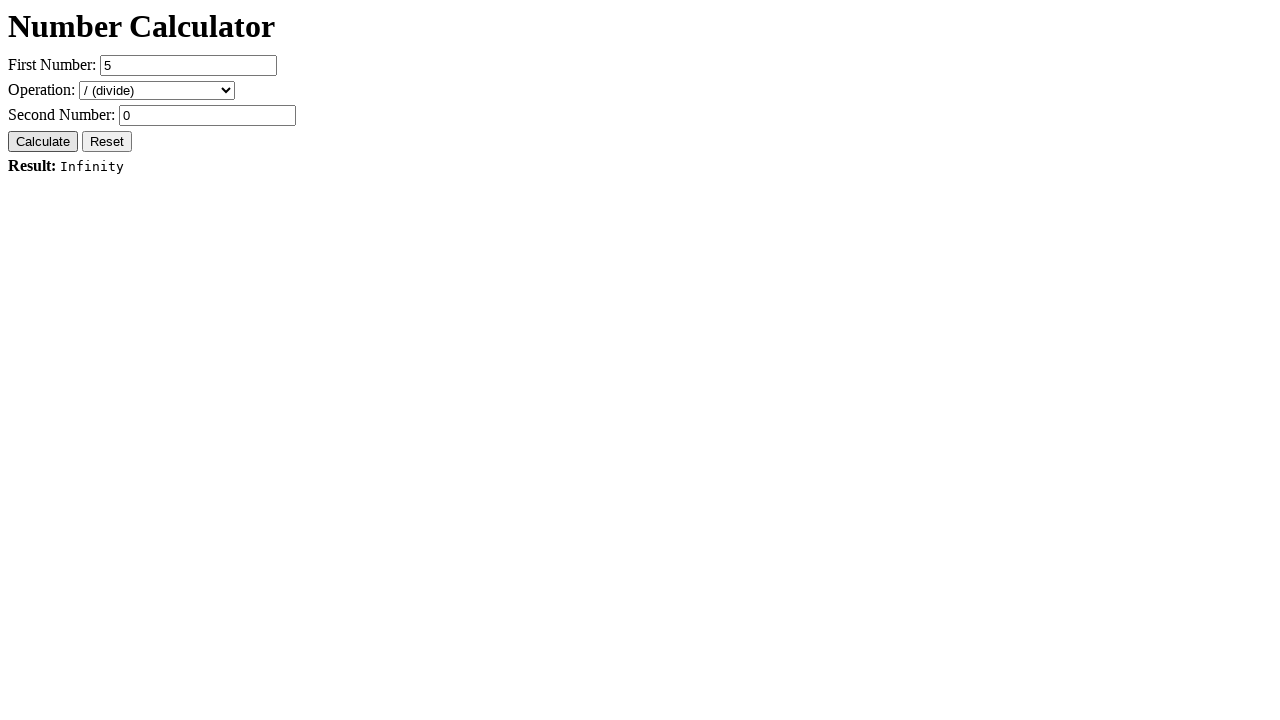